Navigates to the Text Box page and verifies that the "Current Address" label text is visible.

Starting URL: https://demoqa.com/elements

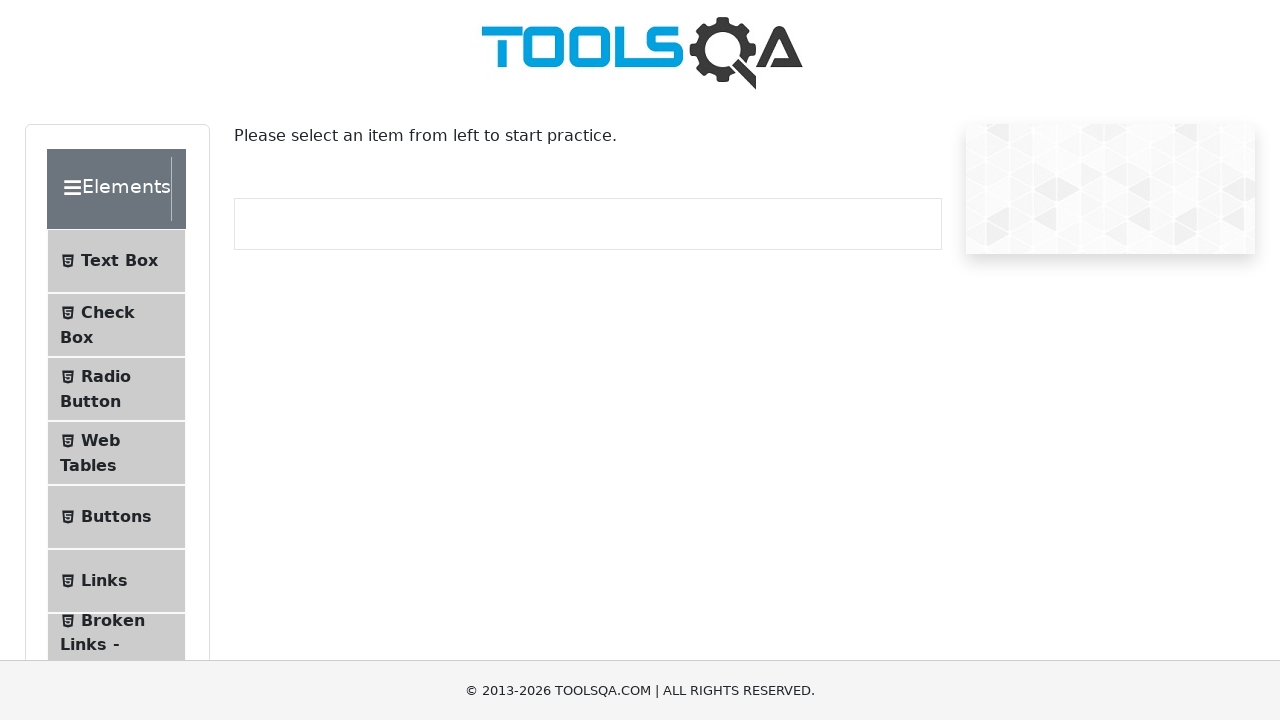

Clicked on Text Box menu item at (119, 261) on internal:text="Text Box"i
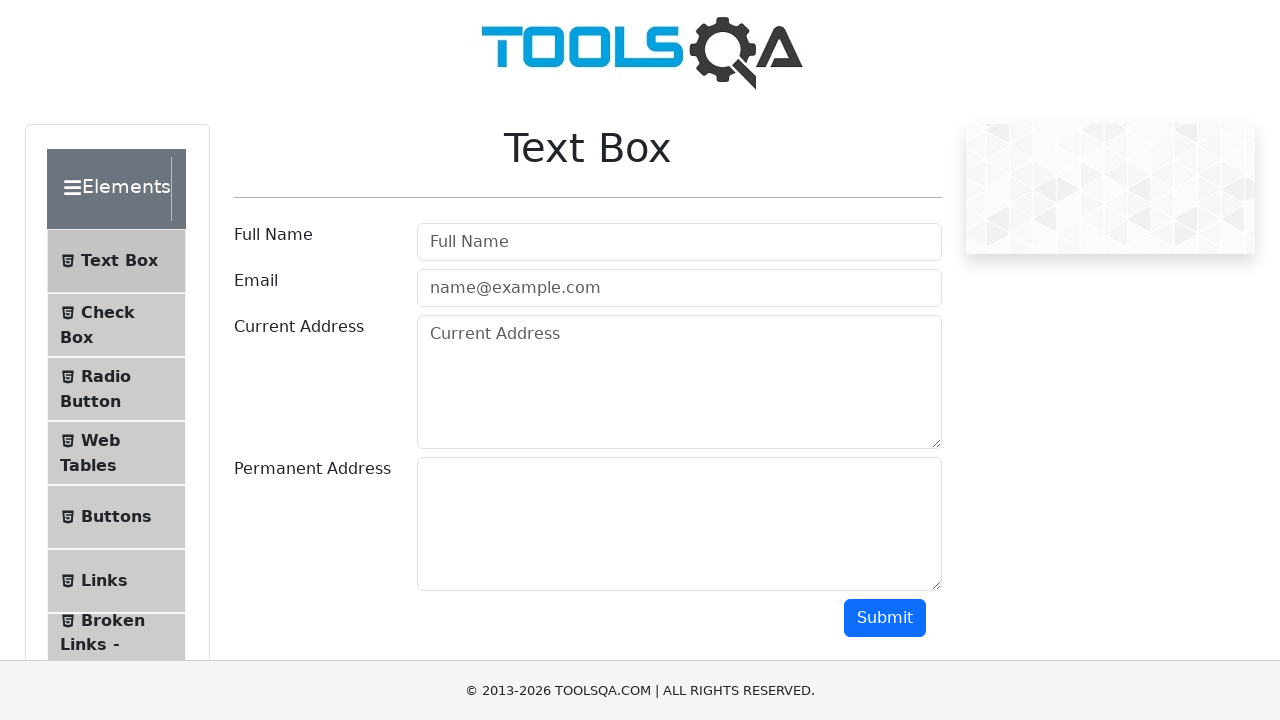

Navigated to Text Box page (https://demoqa.com/text-box)
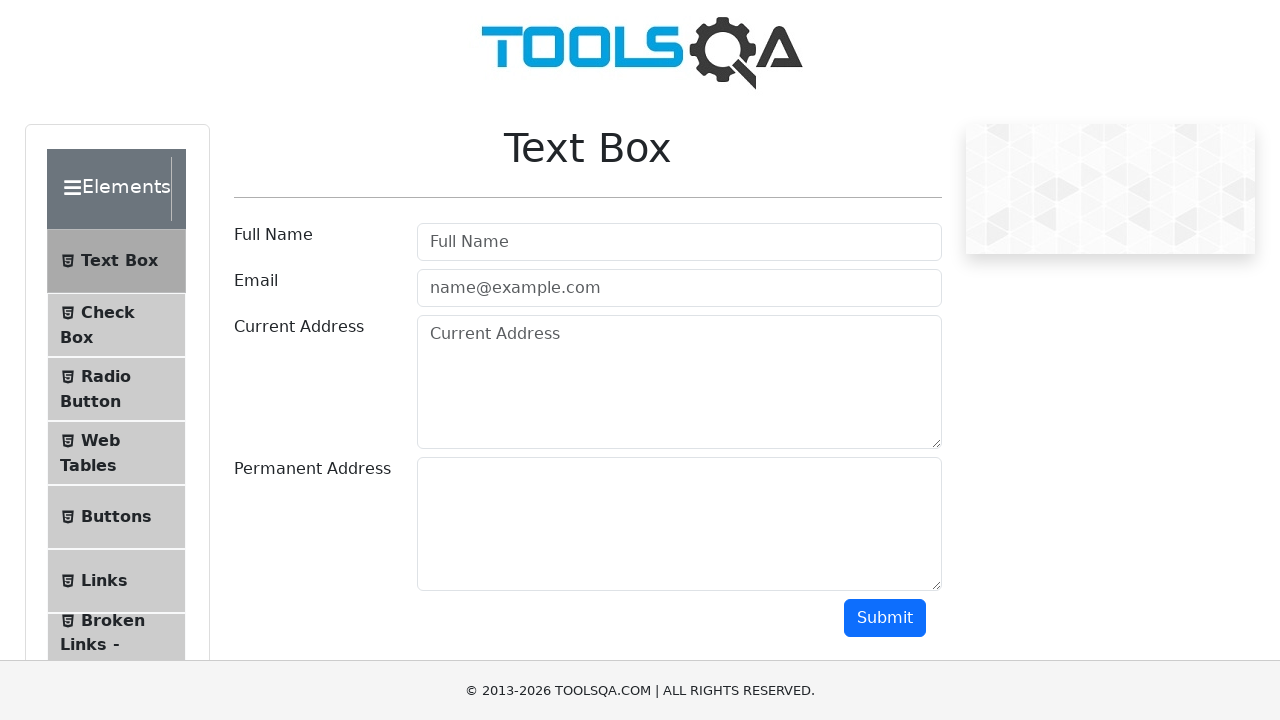

Current Address label is visible
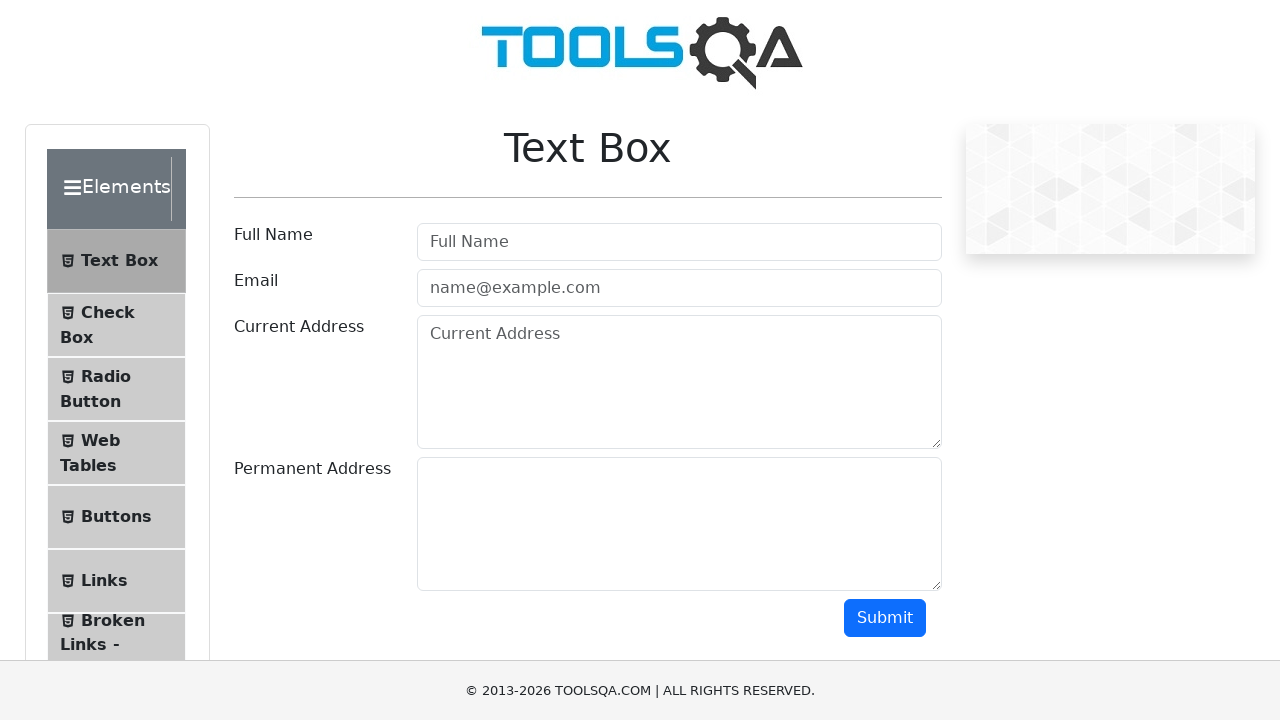

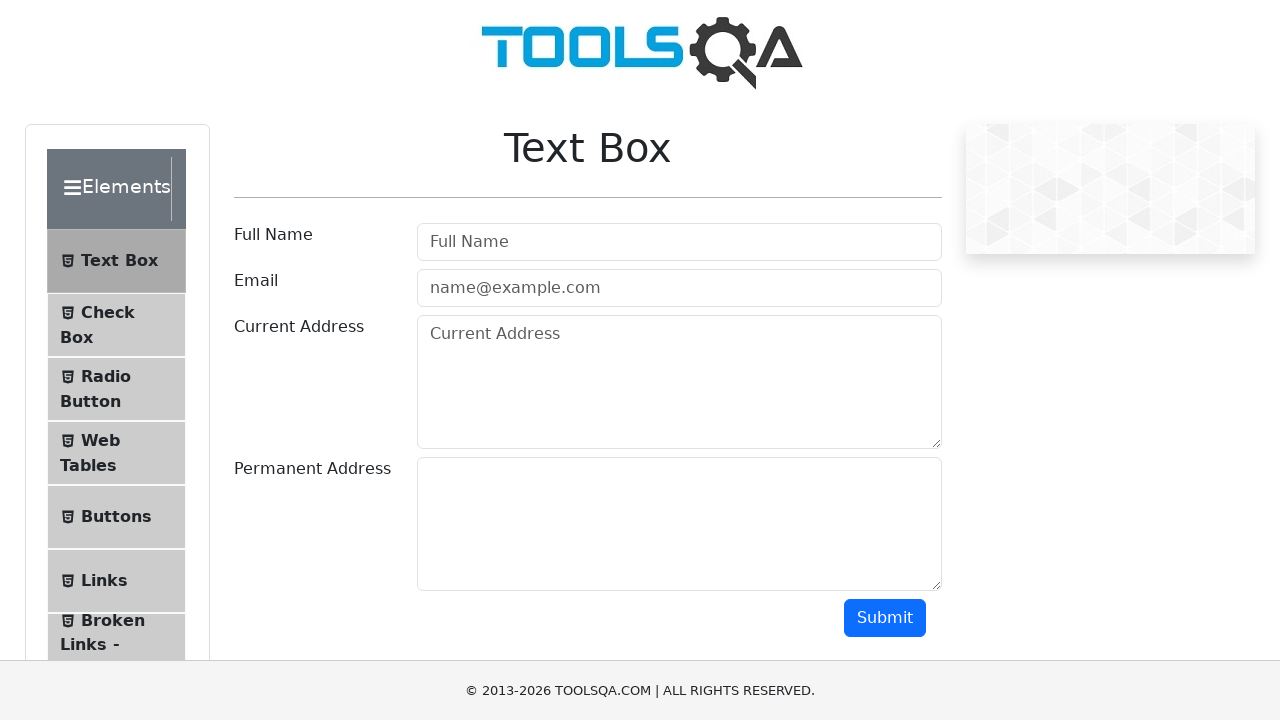